Tests calendar date picker by filling in a birthday date field

Starting URL: https://www.lambdatest.com/selenium-playground/bootstrap-date-picker-demo

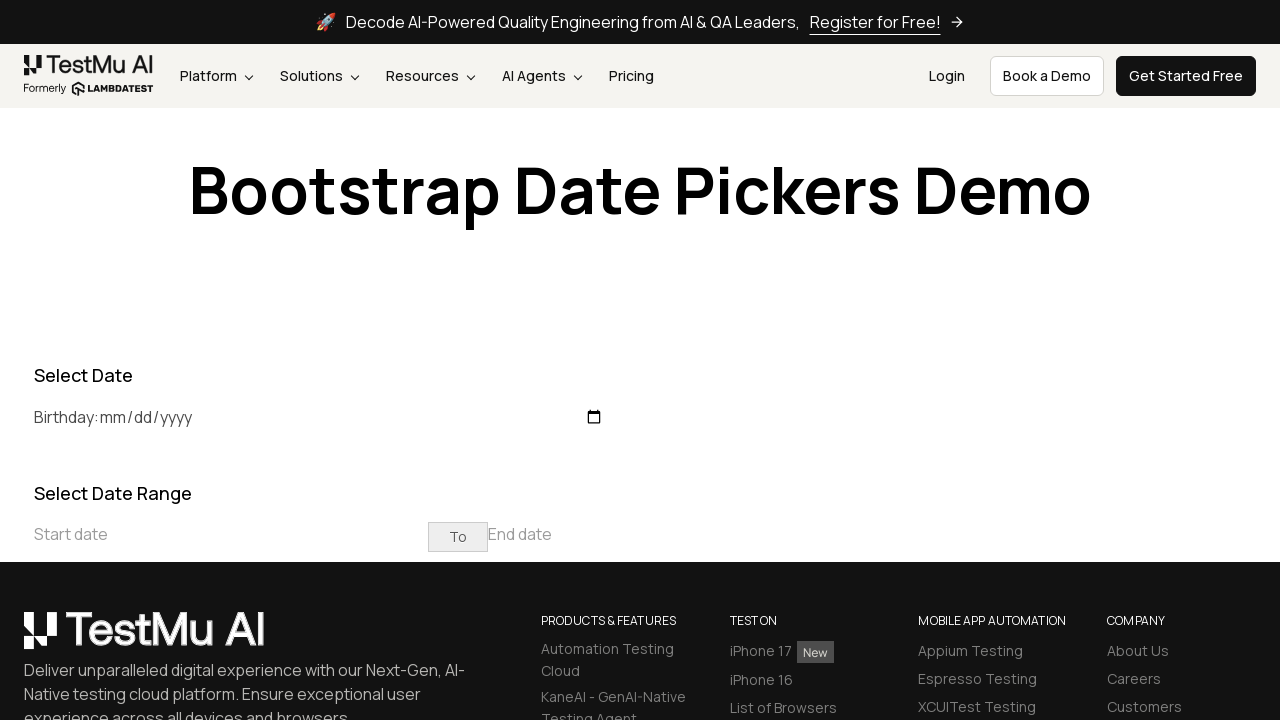

Filled birthday date field with 06/11/1987 on #birthday
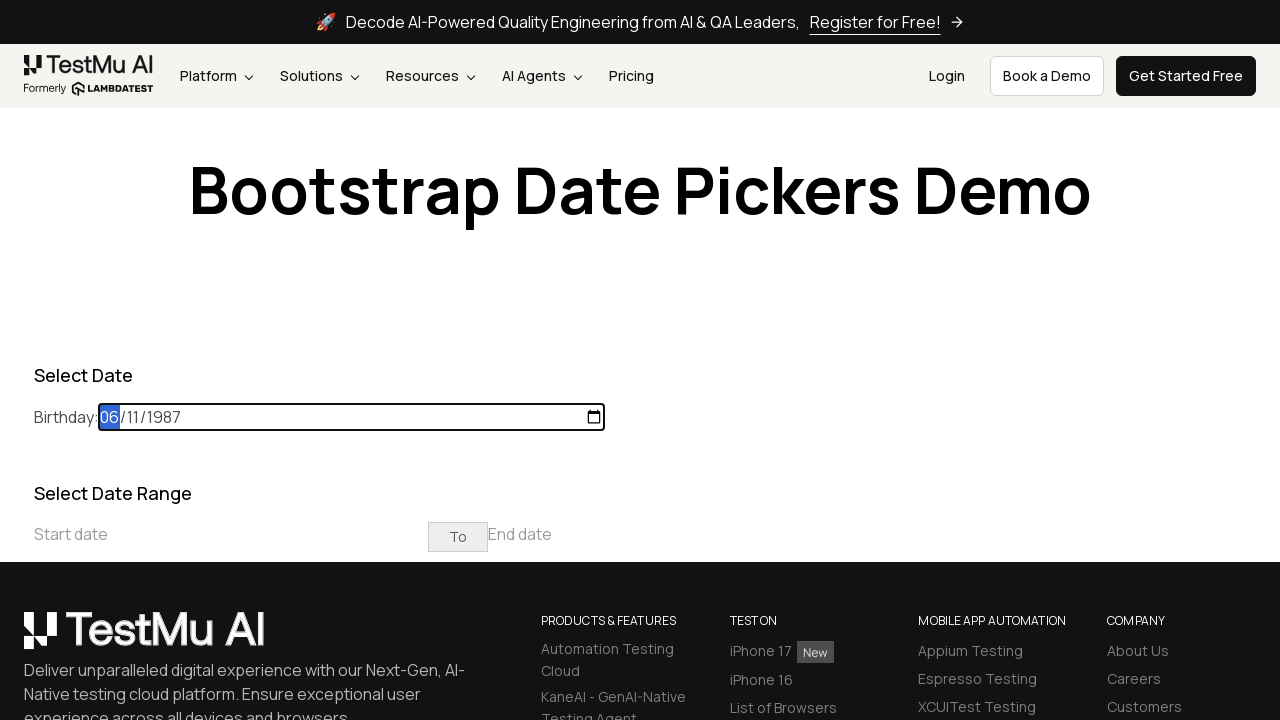

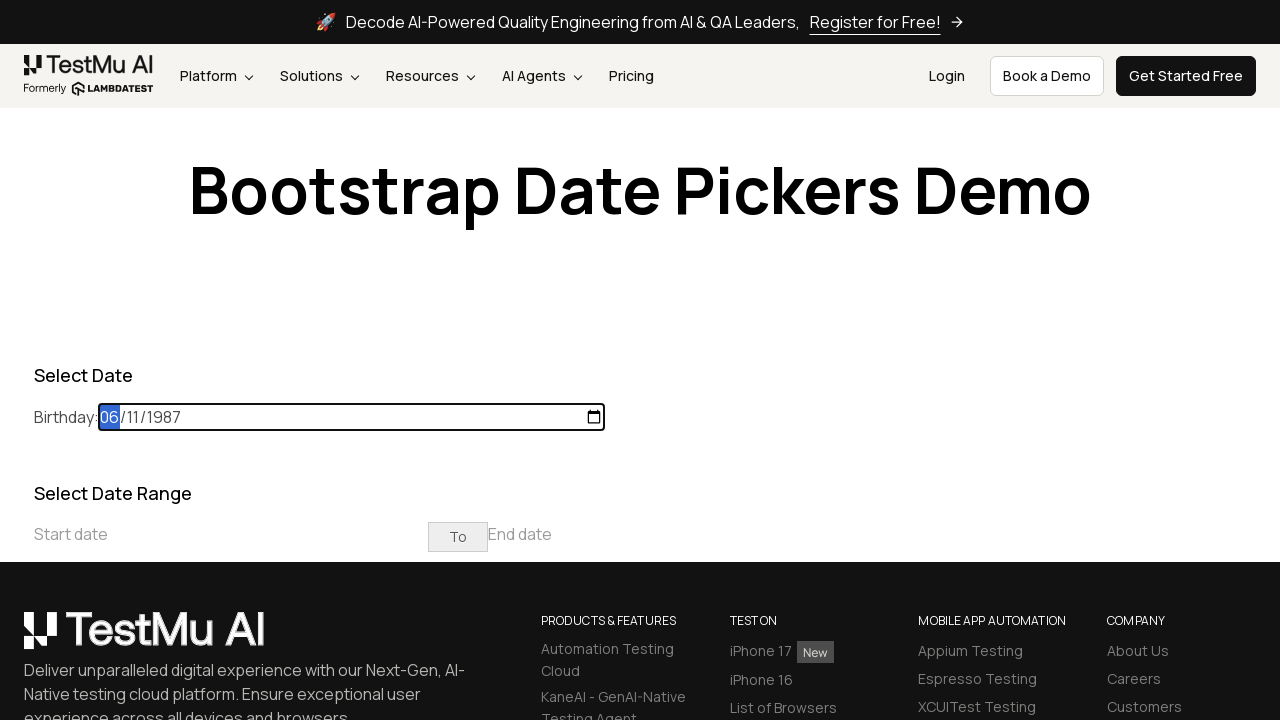